Tests dynamic controls on a page by clicking the Remove button, verifying the "It's gone!" message appears, then clicking Add button and verifying the "It's back!" message appears.

Starting URL: https://the-internet.herokuapp.com/dynamic_controls

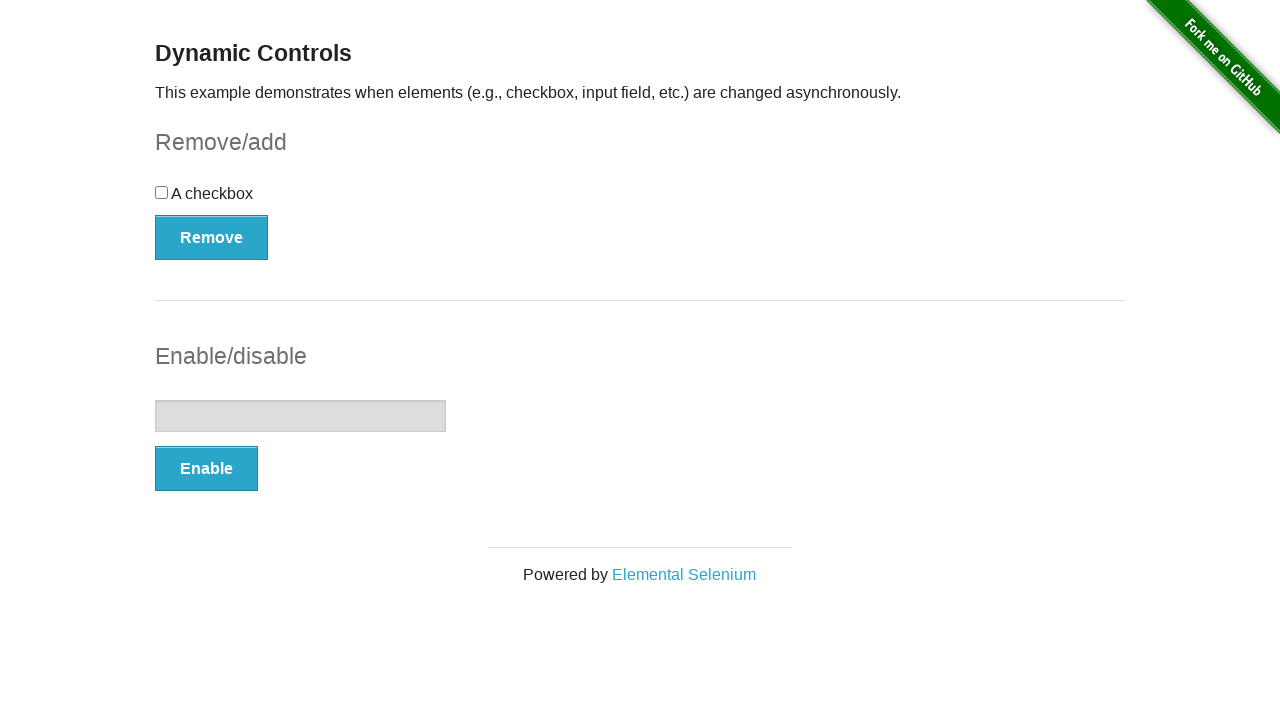

Clicked Remove button at (212, 237) on xpath=//*[text()='Remove']
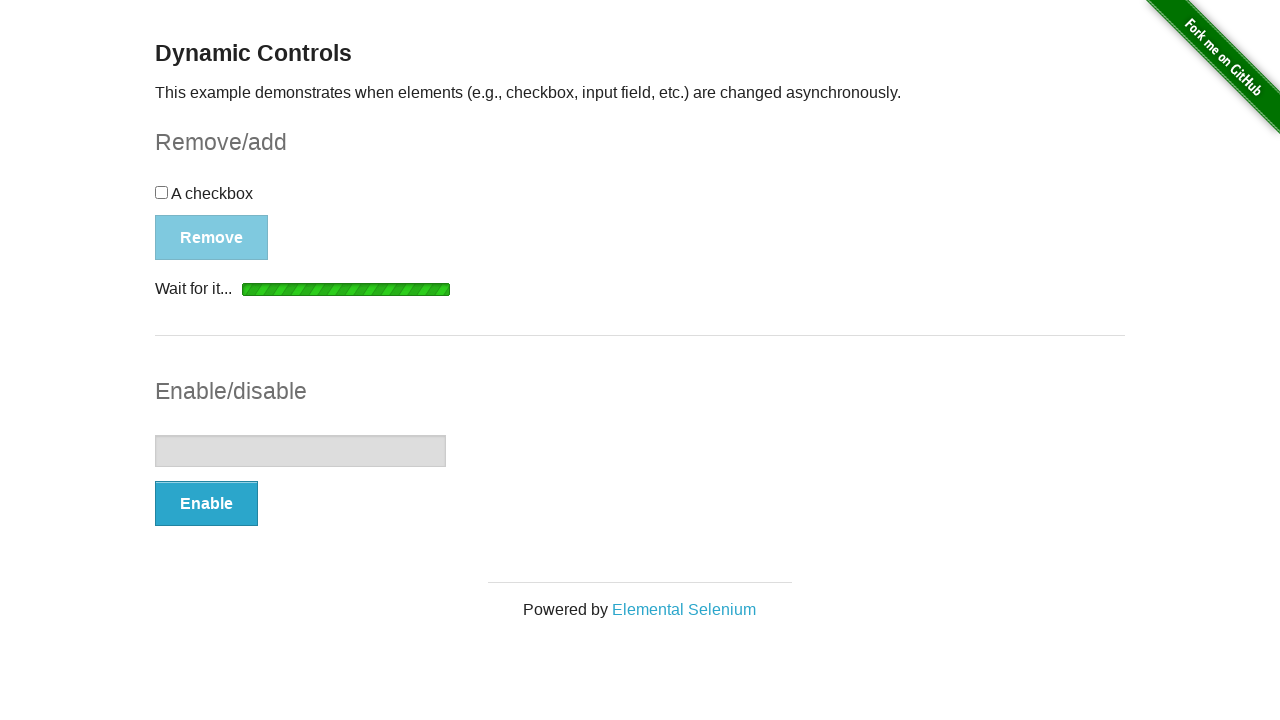

Waited for 'It's gone!' message to appear
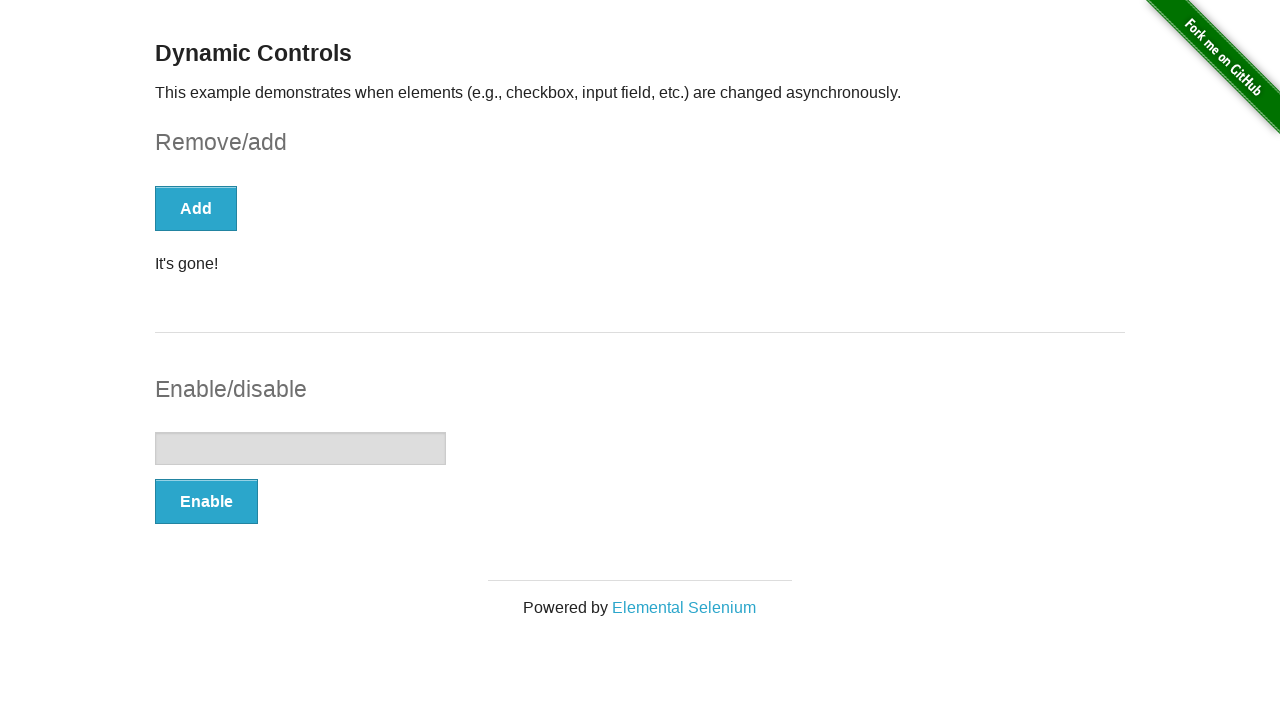

Located 'It's gone!' element
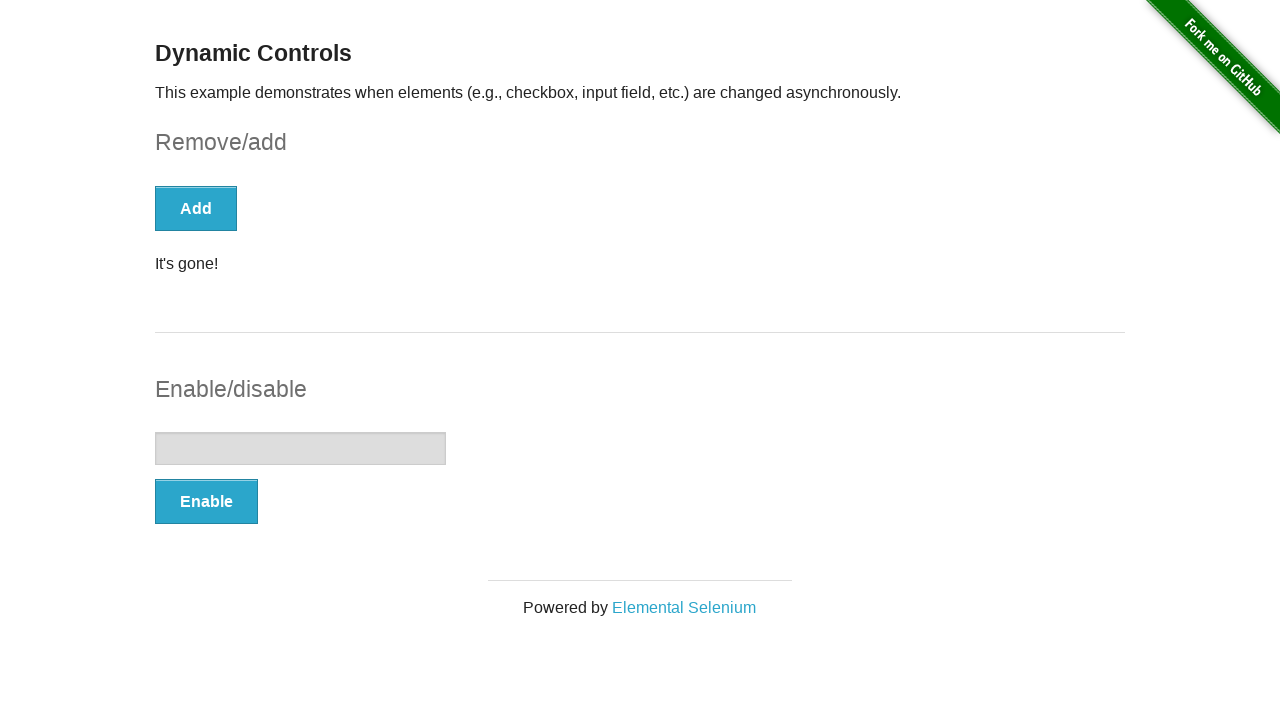

Verified 'It's gone!' message is visible
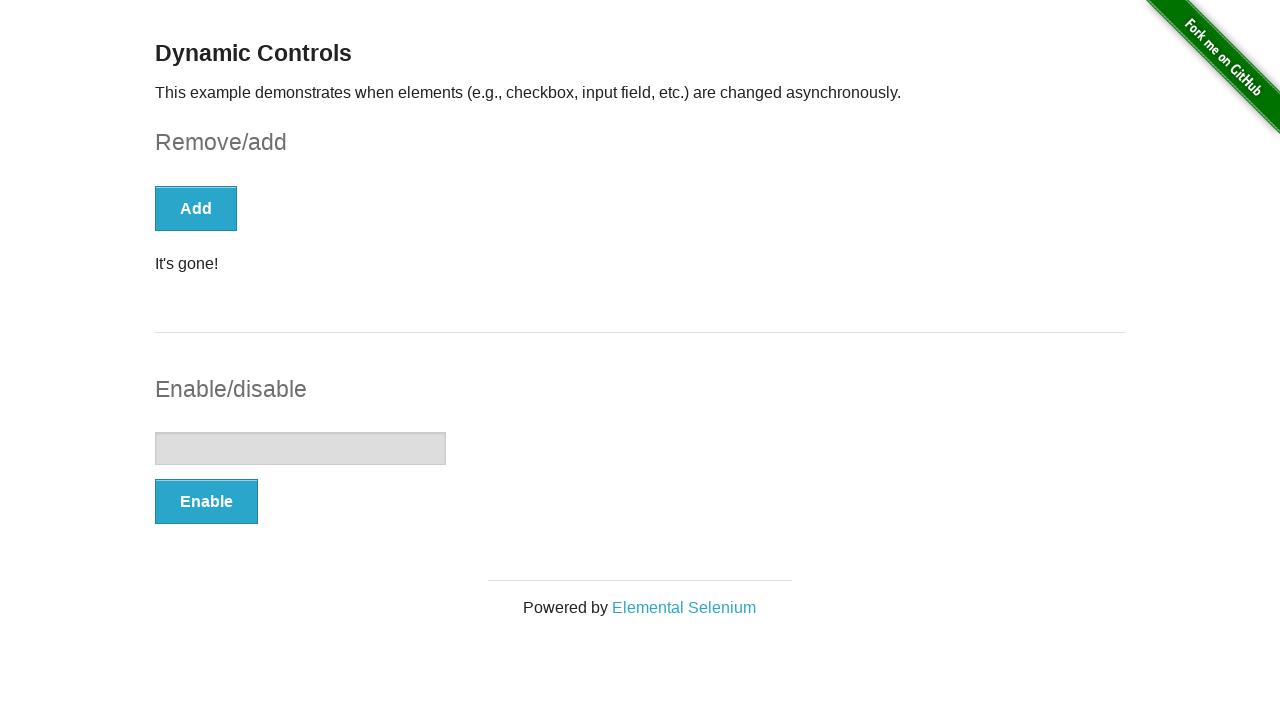

Clicked Add button at (196, 208) on xpath=//*[text()='Add']
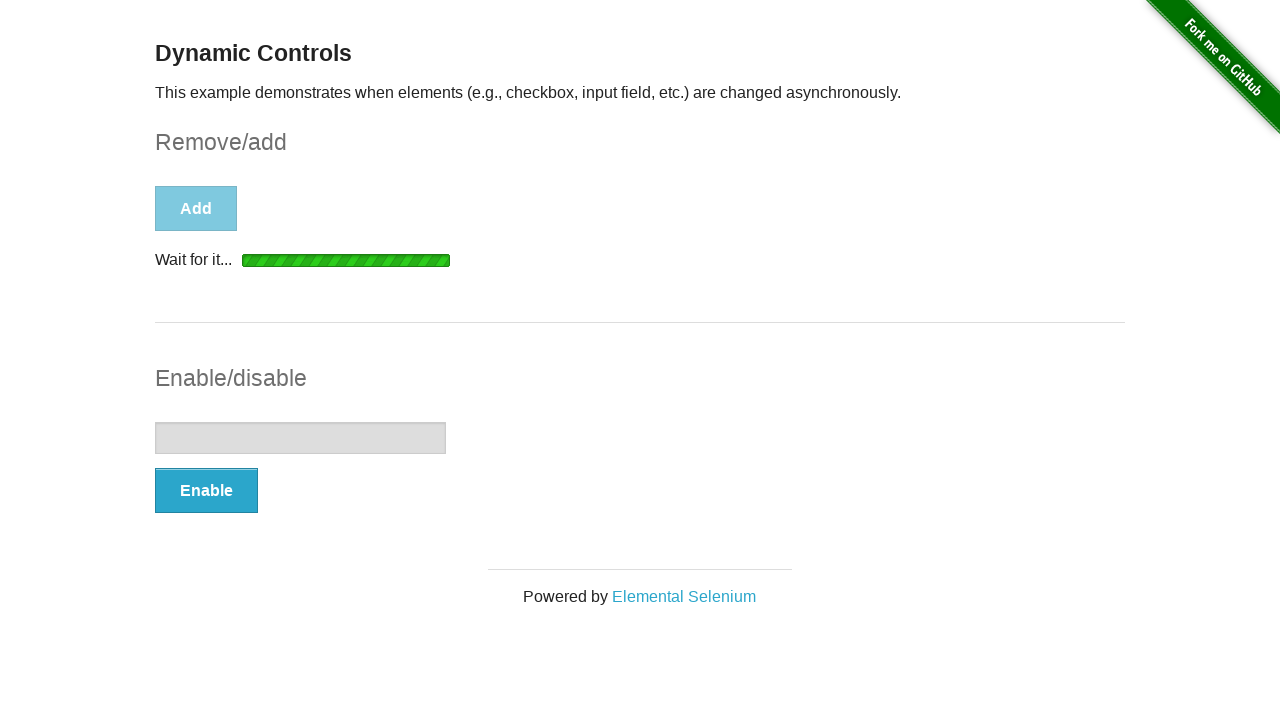

Waited for message element to appear
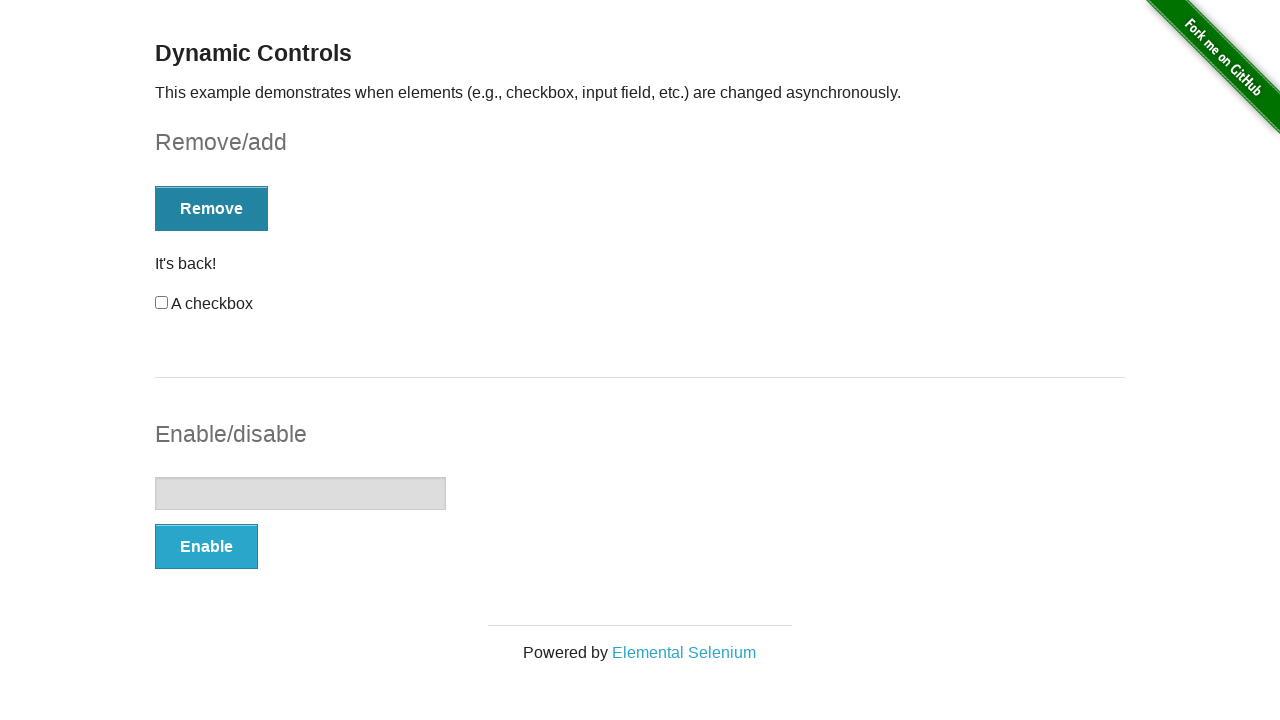

Located message element
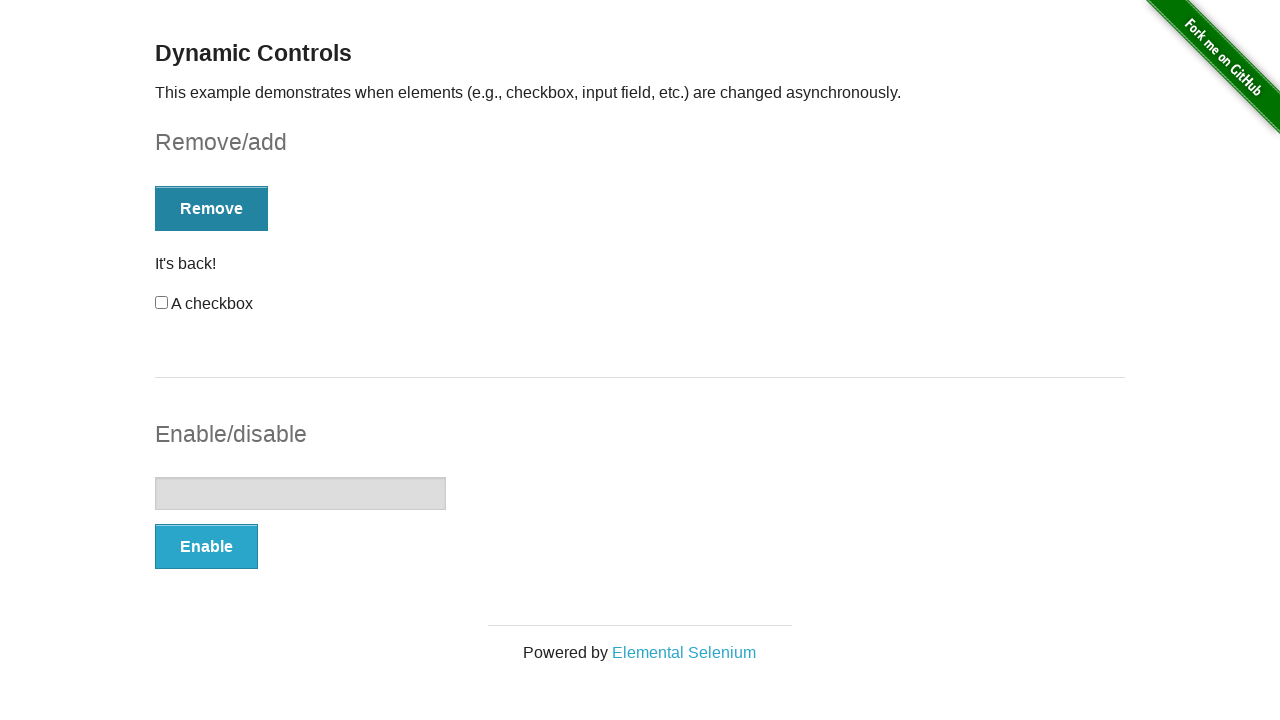

Verified 'It's back!' message is visible
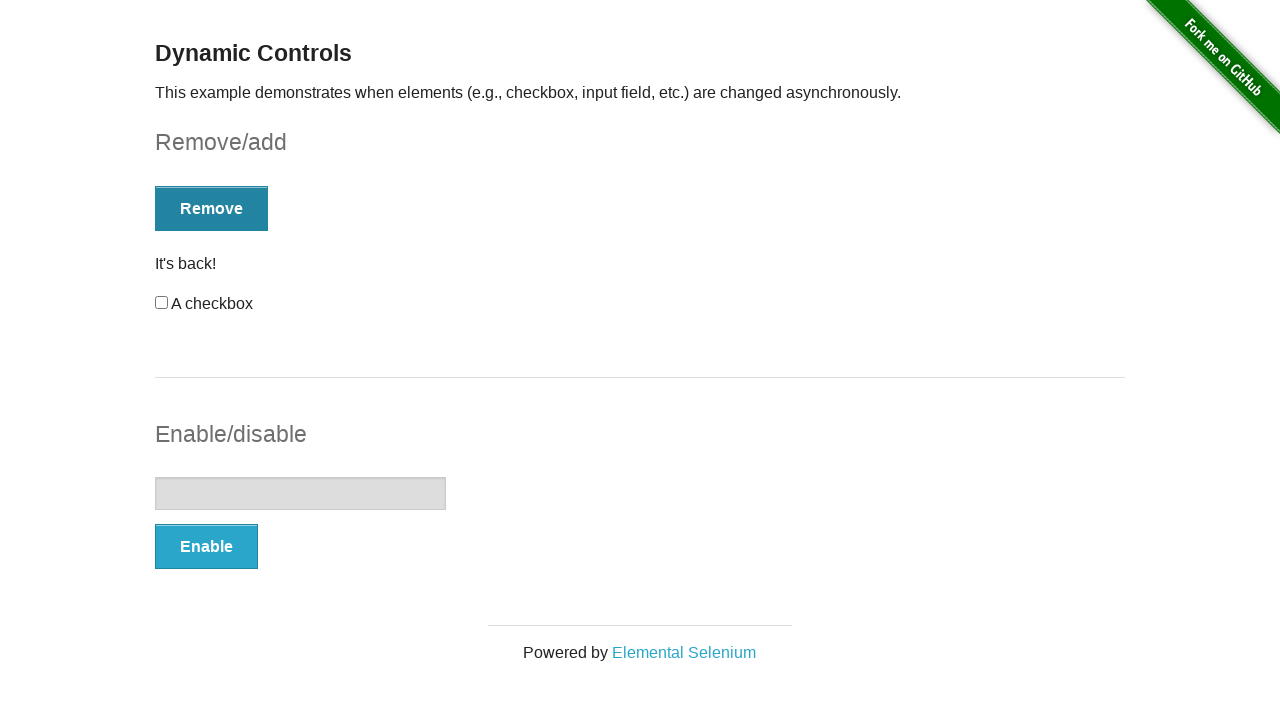

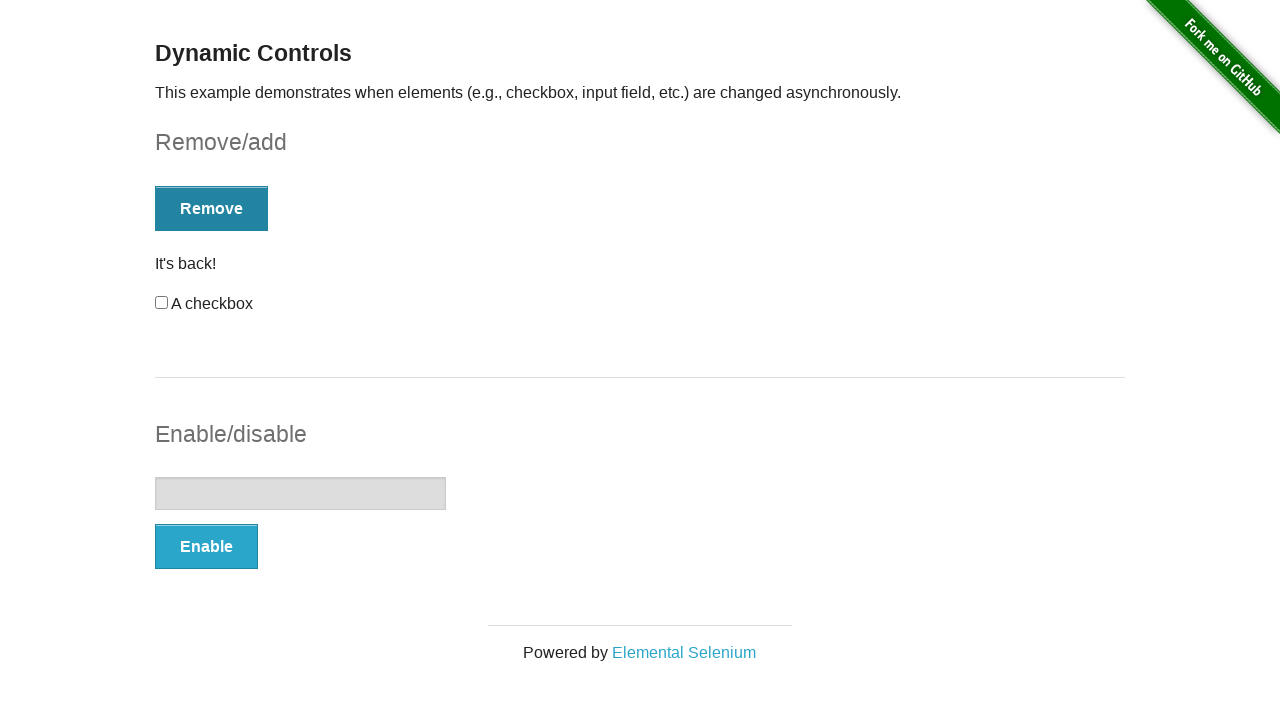